Tests window switching functionality by opening a new window, verifying content in the new window, then closing it and returning to the original window

Starting URL: https://the-internet.herokuapp.com/windows

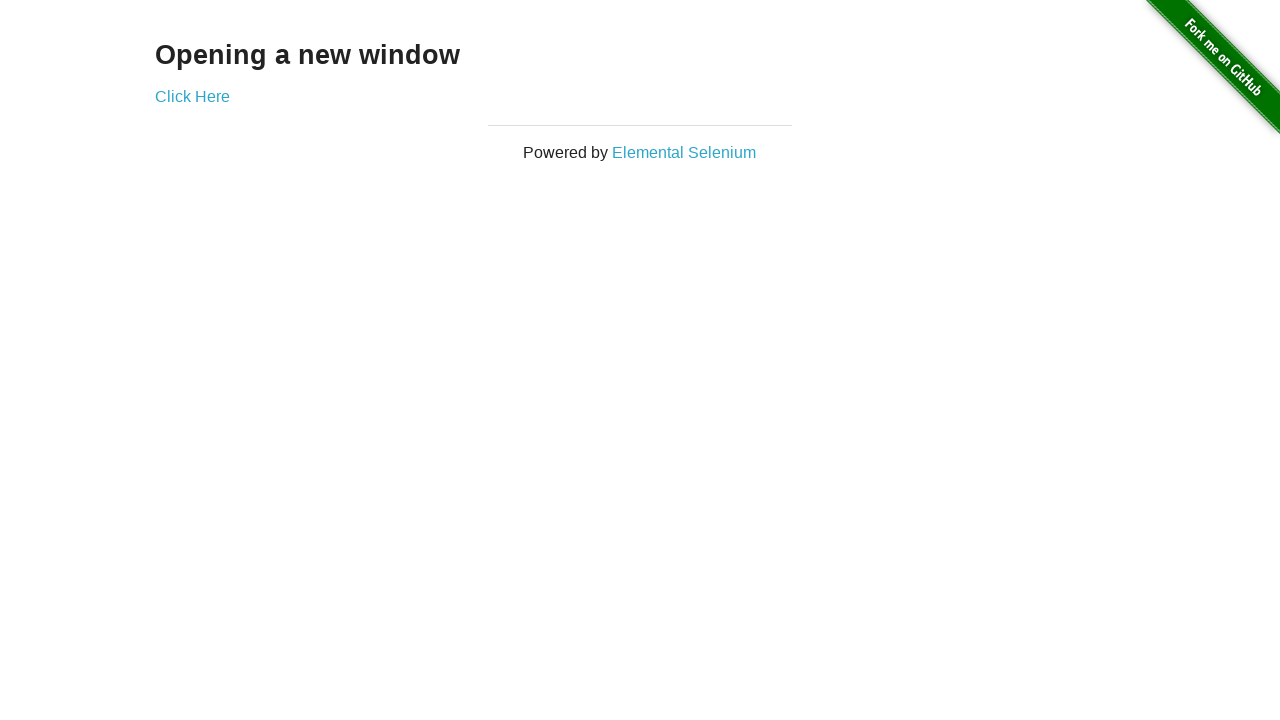

Clicked 'Click Here' link to open new window at (192, 96) on a:has-text('Click Here')
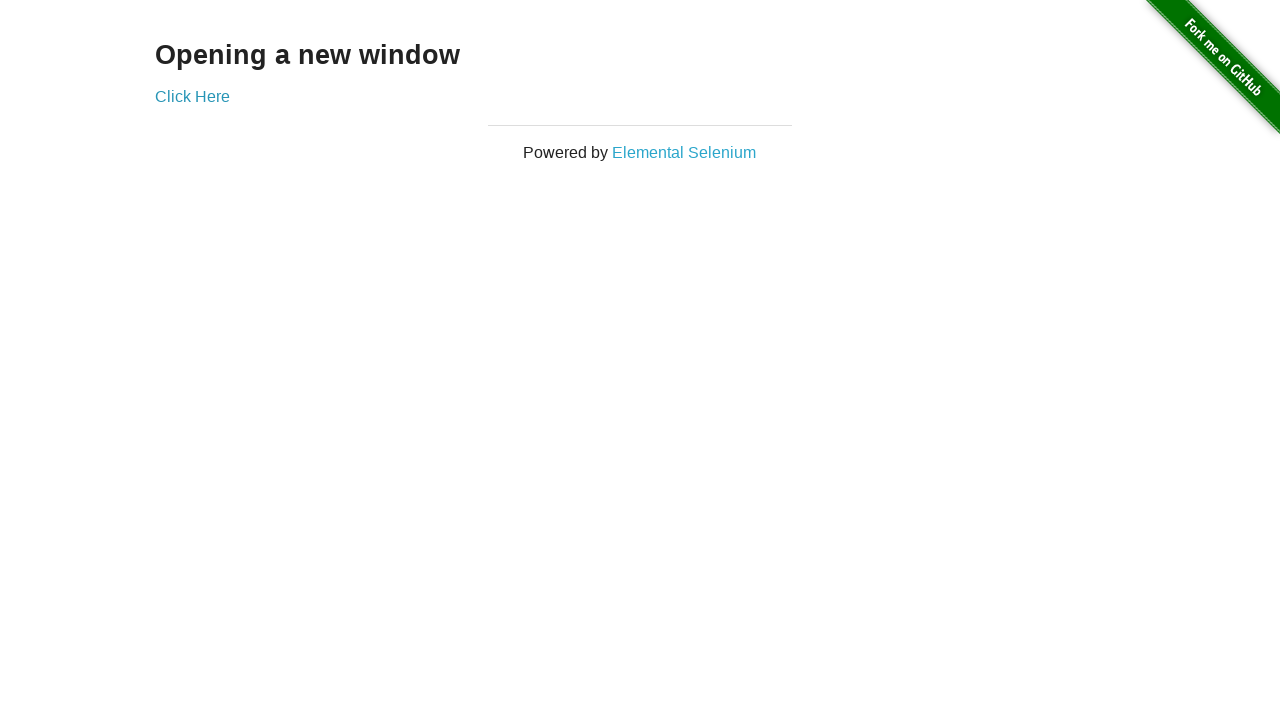

New window/tab opened and captured
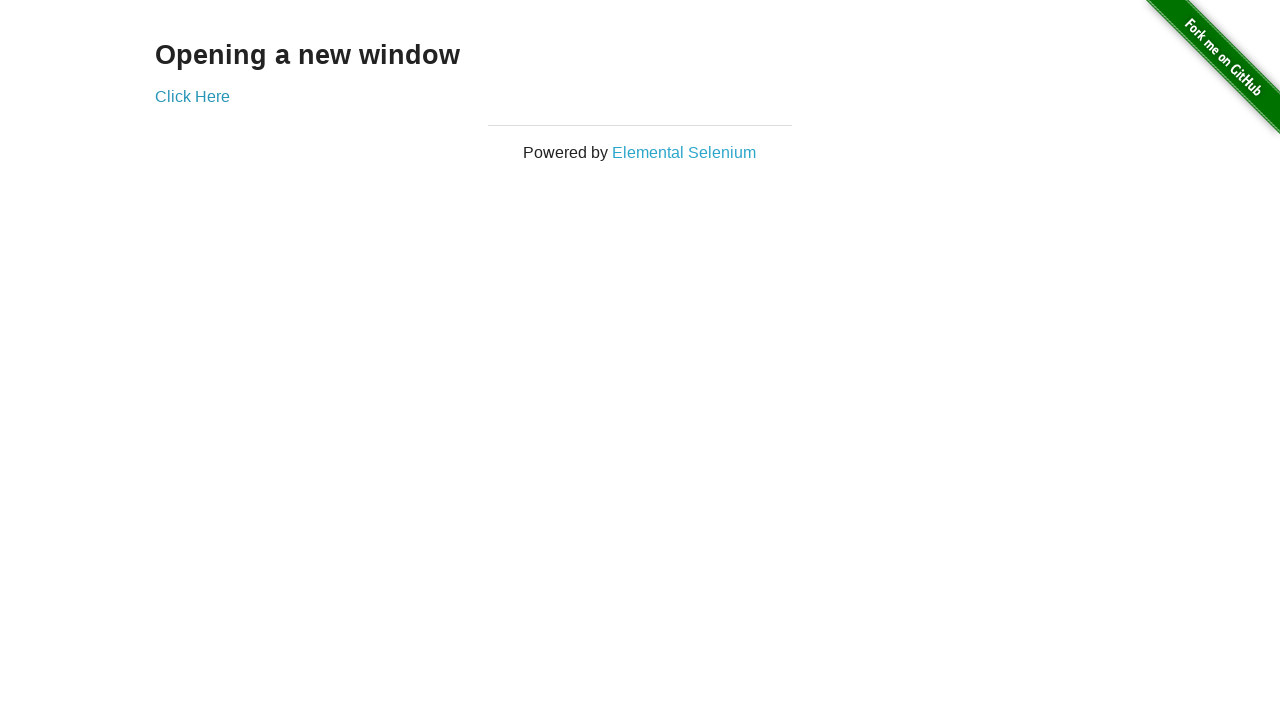

New window finished loading
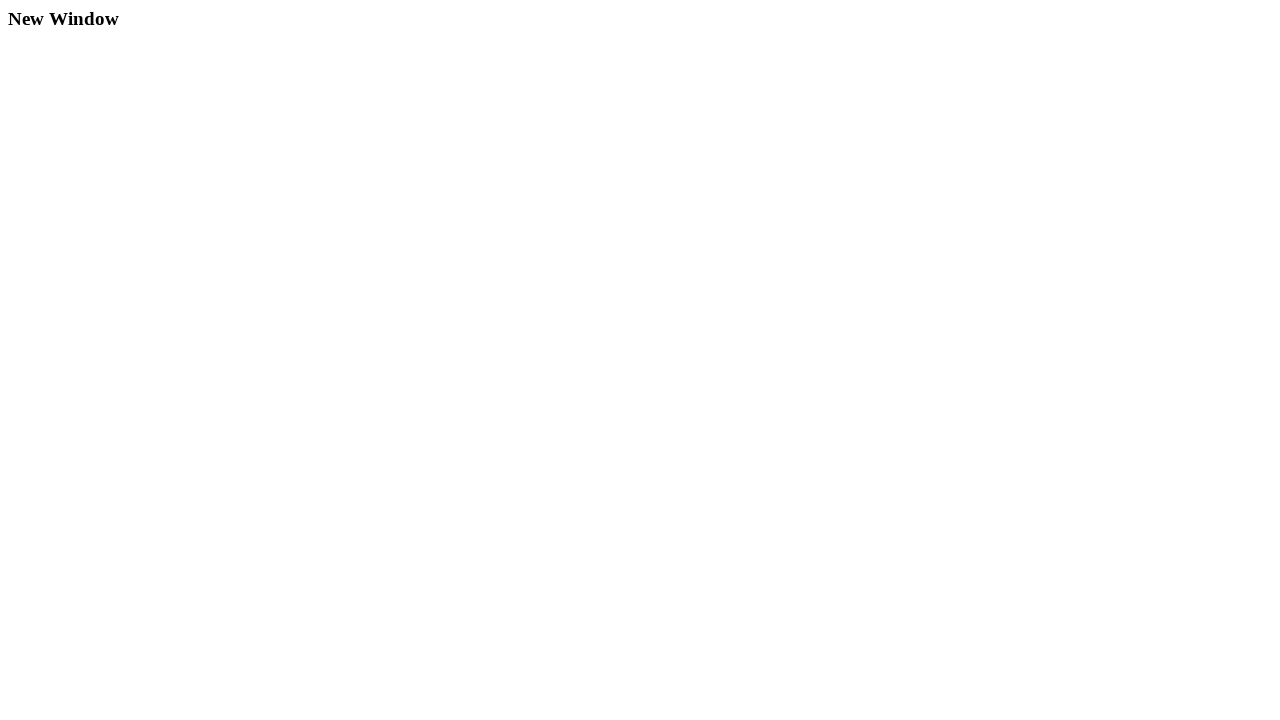

Verified new window contains 'New Window' heading
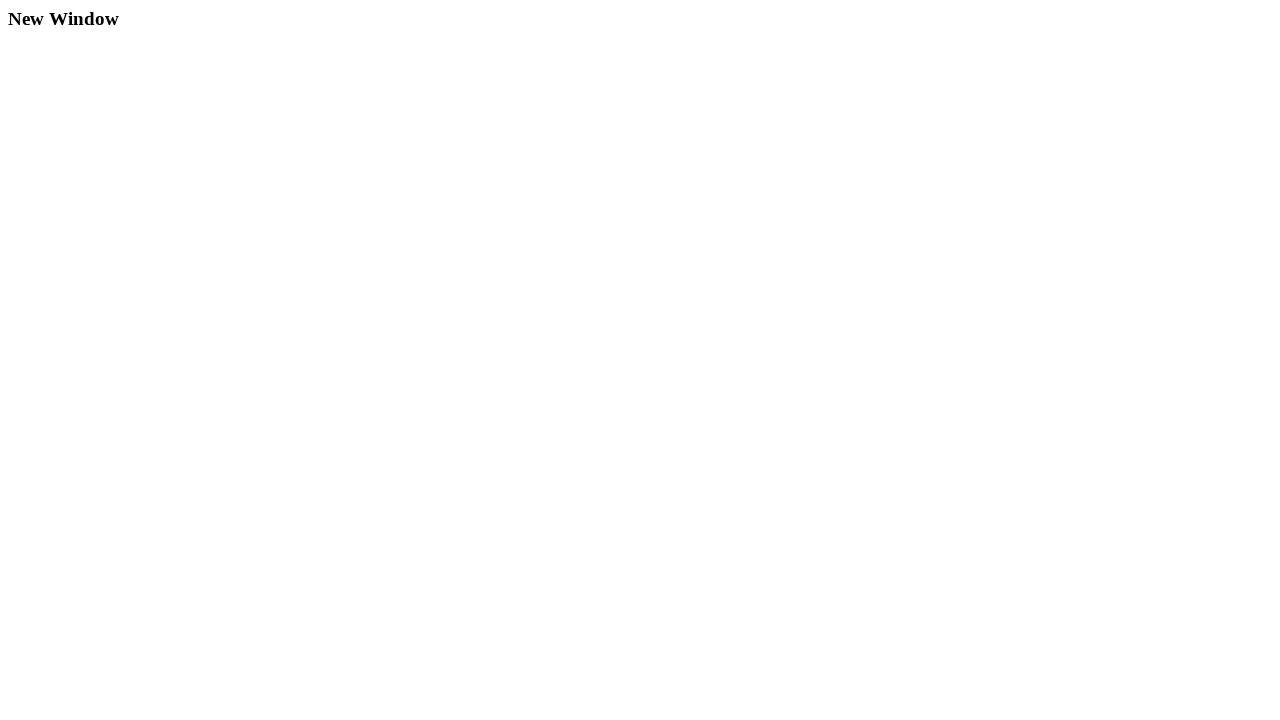

Closed new window/tab
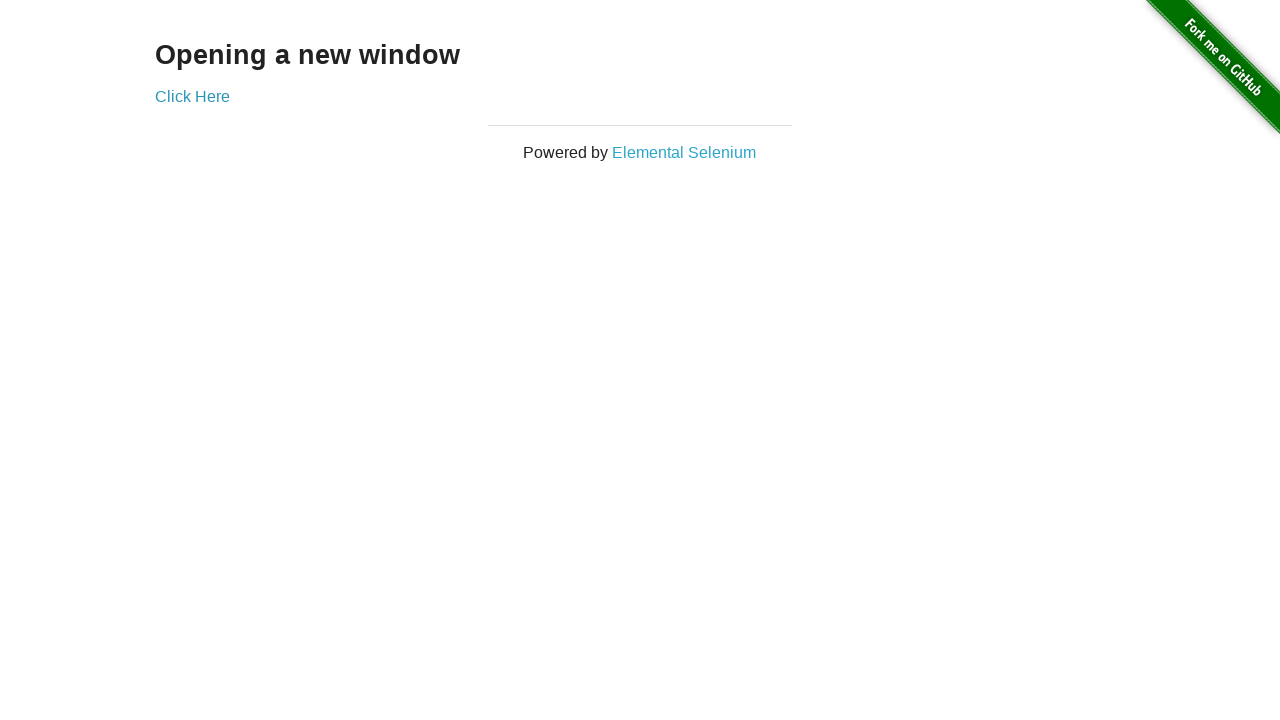

Verified 'Click Here' link is still visible in original window
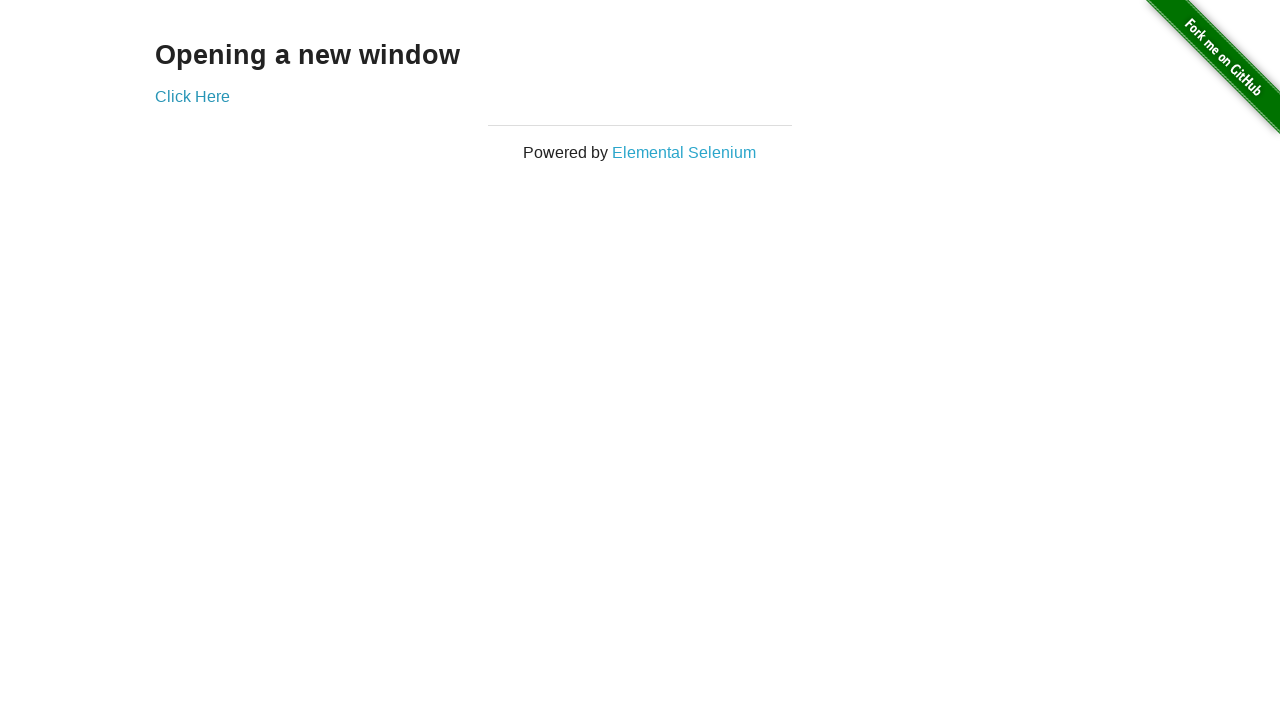

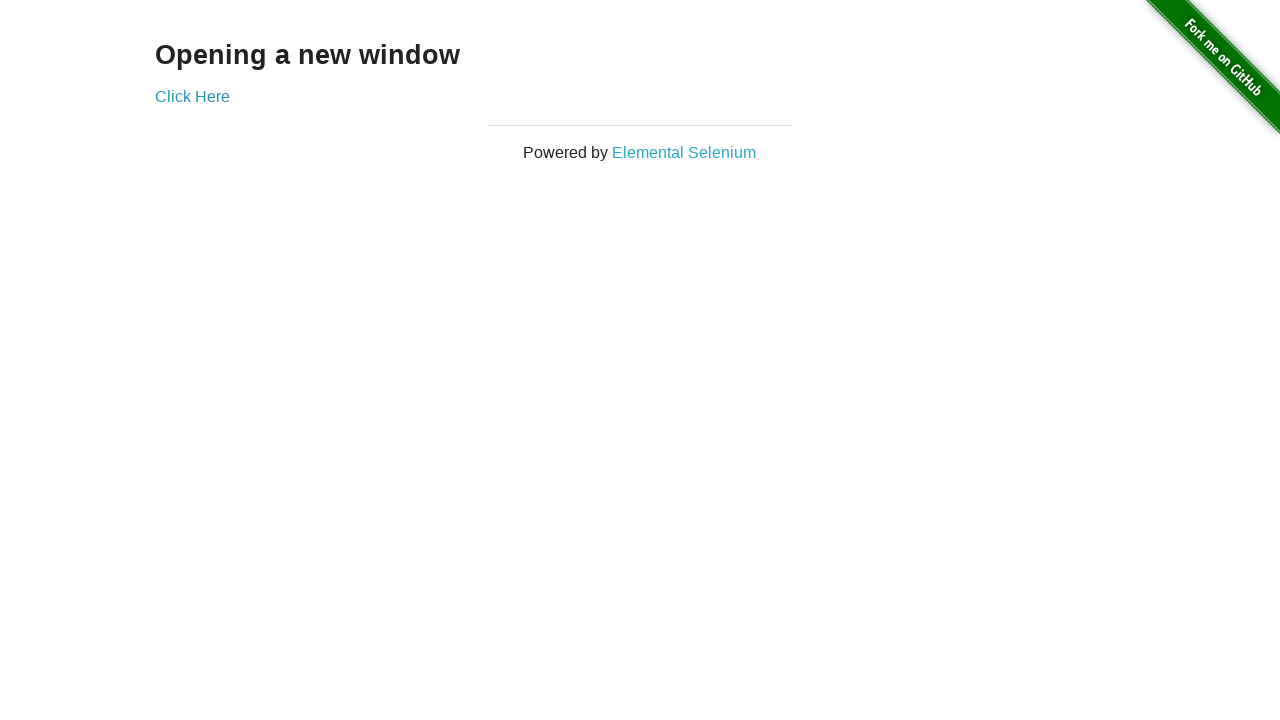